Tests that the text input field is cleared after adding a todo item.

Starting URL: https://demo.playwright.dev/todomvc

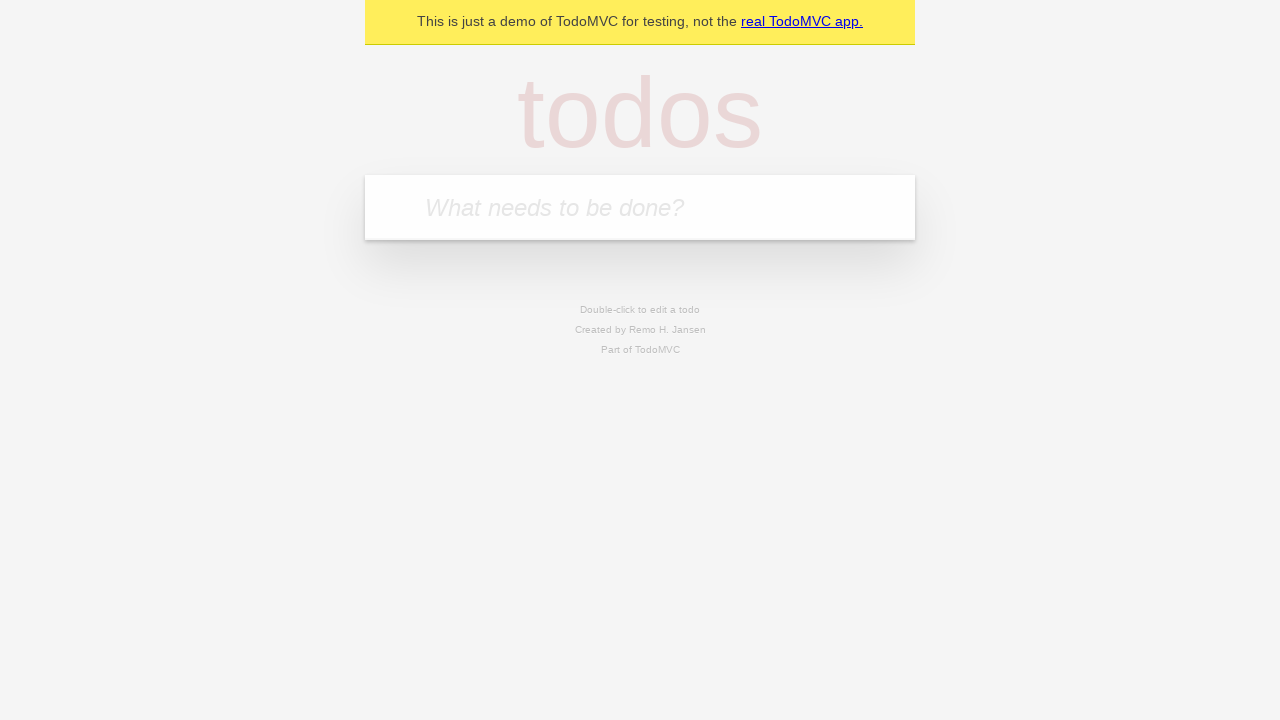

Filled todo input field with 'buy some cheese' on internal:attr=[placeholder="What needs to be done?"i]
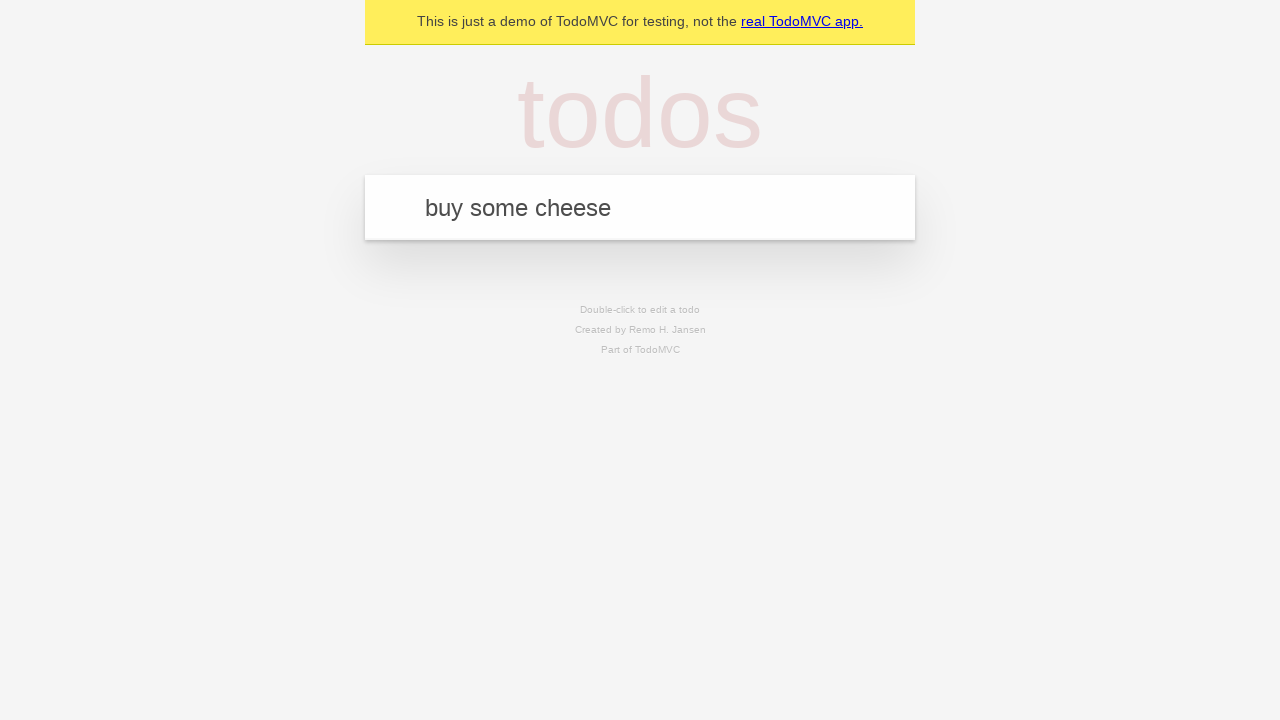

Pressed Enter to add todo item on internal:attr=[placeholder="What needs to be done?"i]
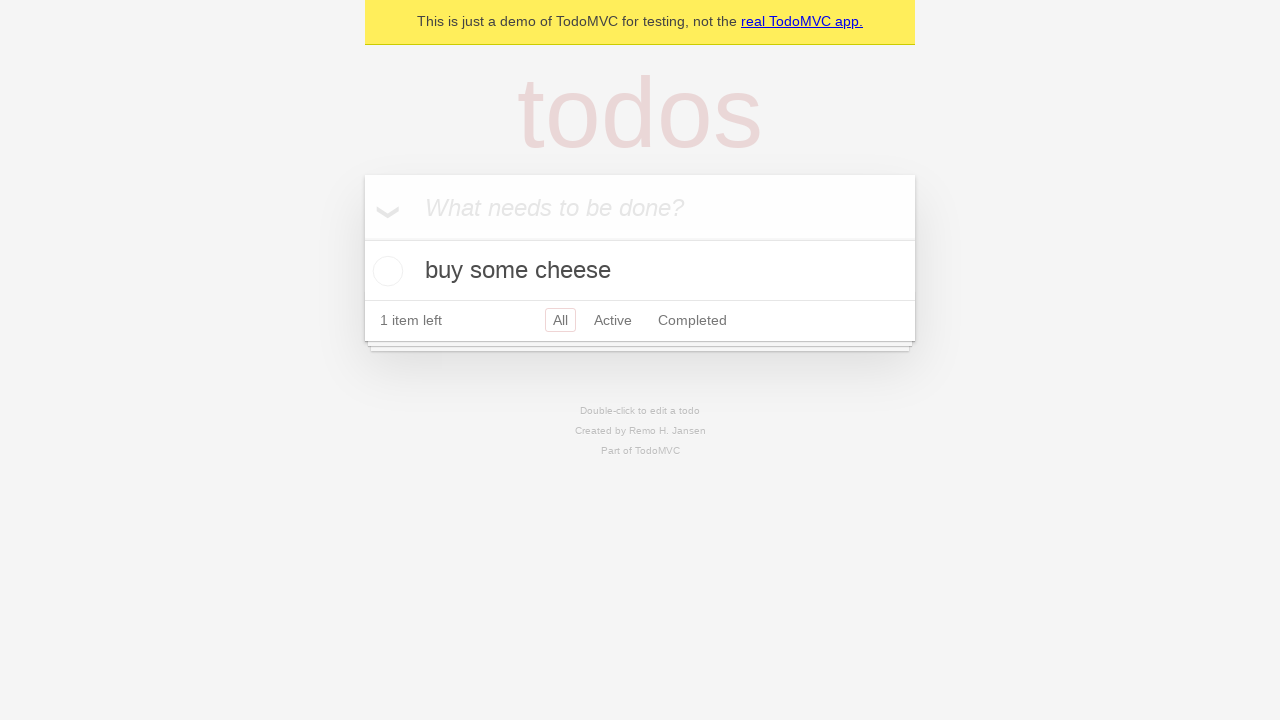

Todo item was added and title element appeared
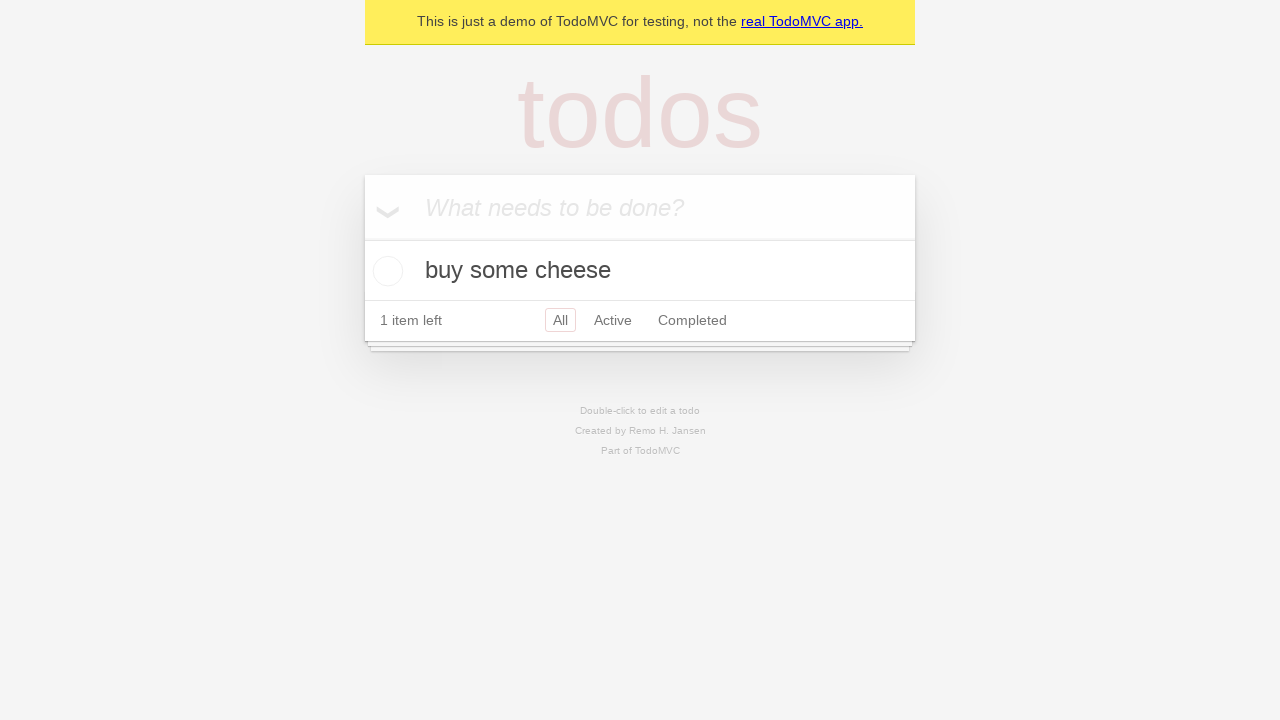

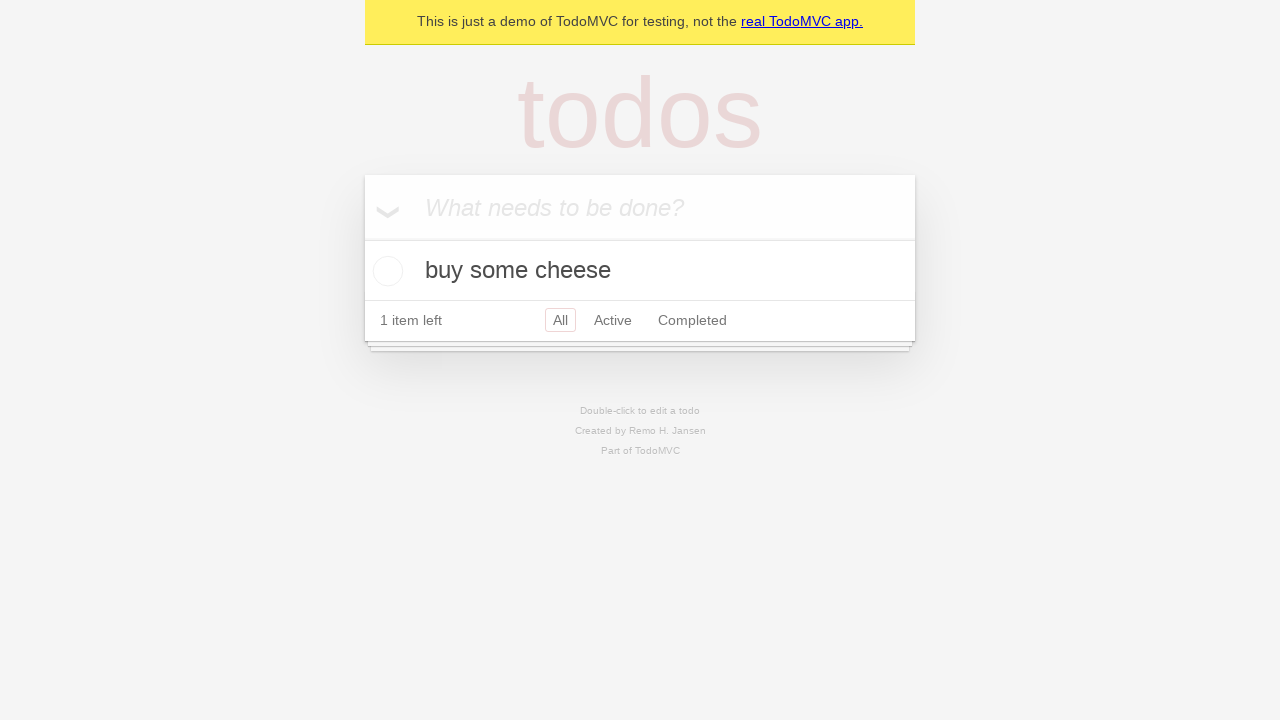